Tests basic browser navigation commands by visiting the OrangeHRM demo page and performing refresh, back, and forward navigation actions.

Starting URL: https://opensource-demo.orangehrmlive.com/

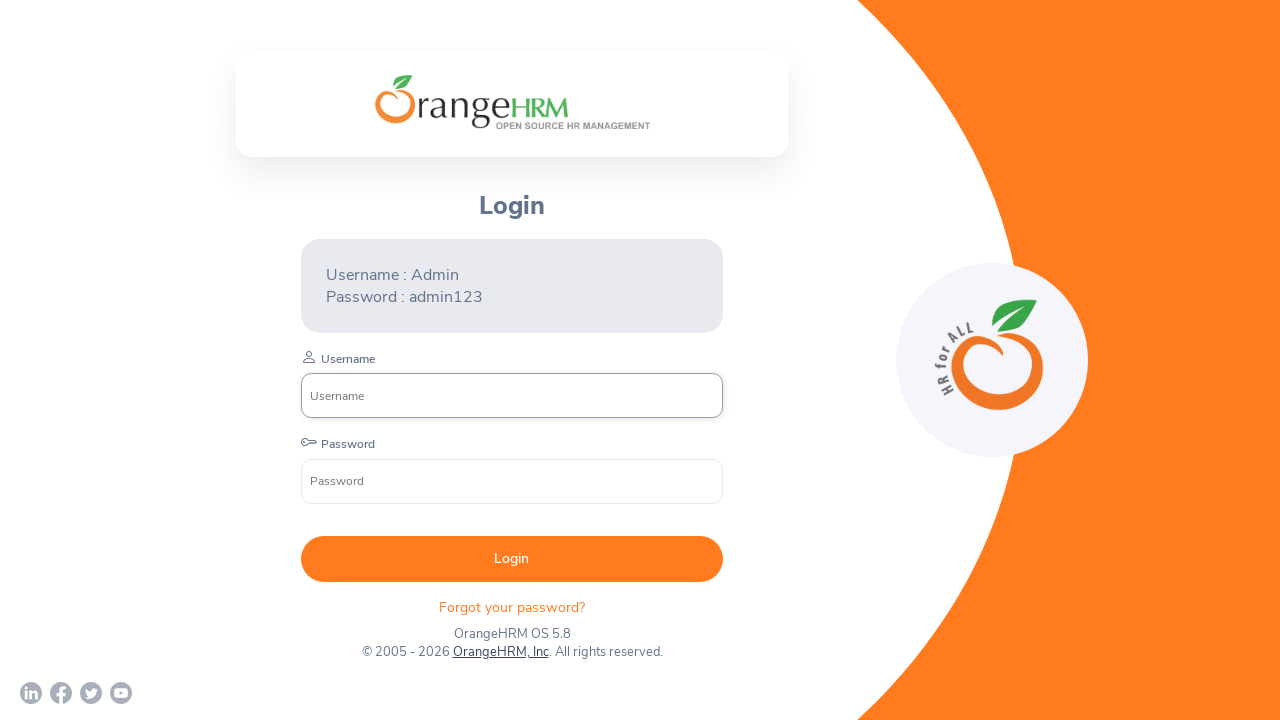

OrangeHRM demo page loaded (domcontentloaded state)
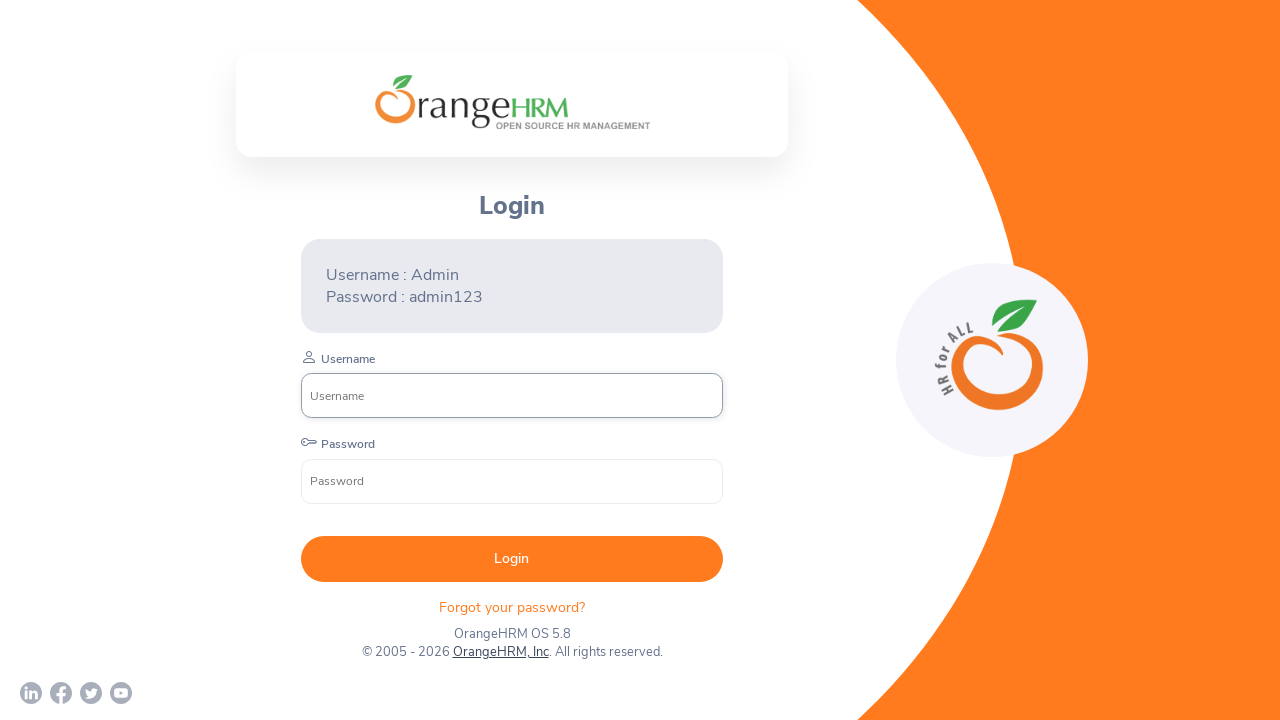

Page refreshed
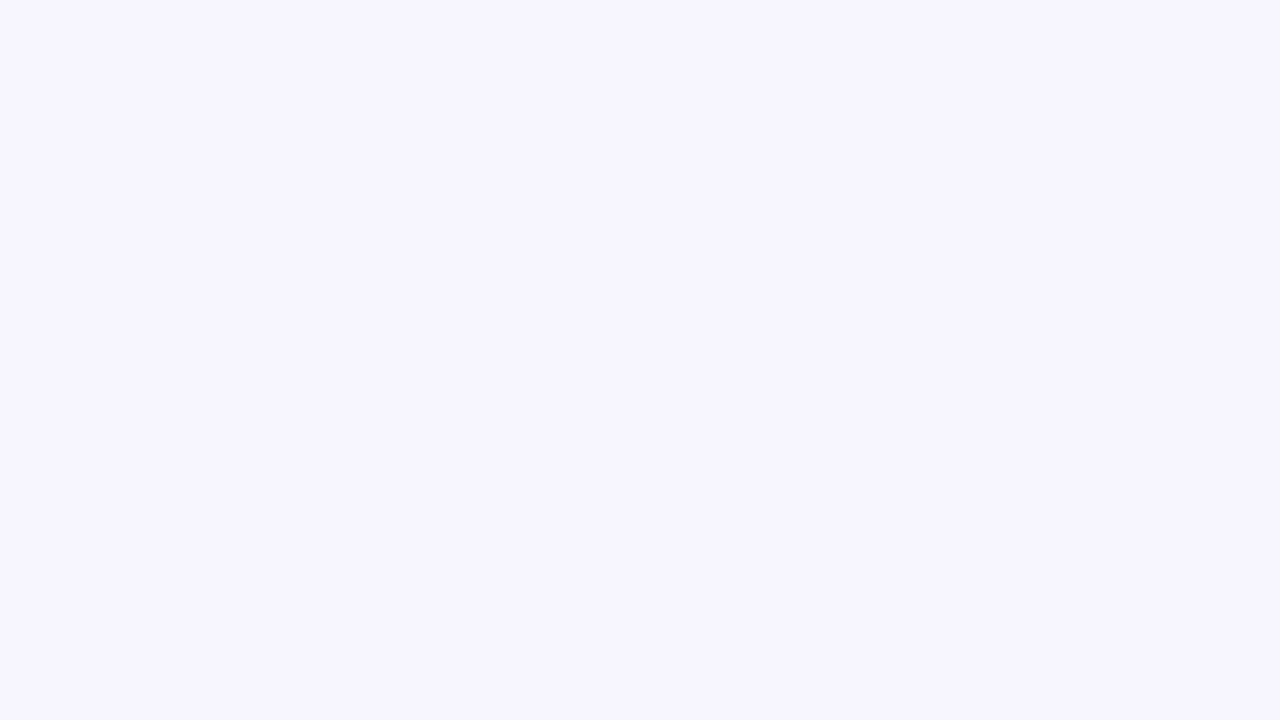

Page reload completed (domcontentloaded state)
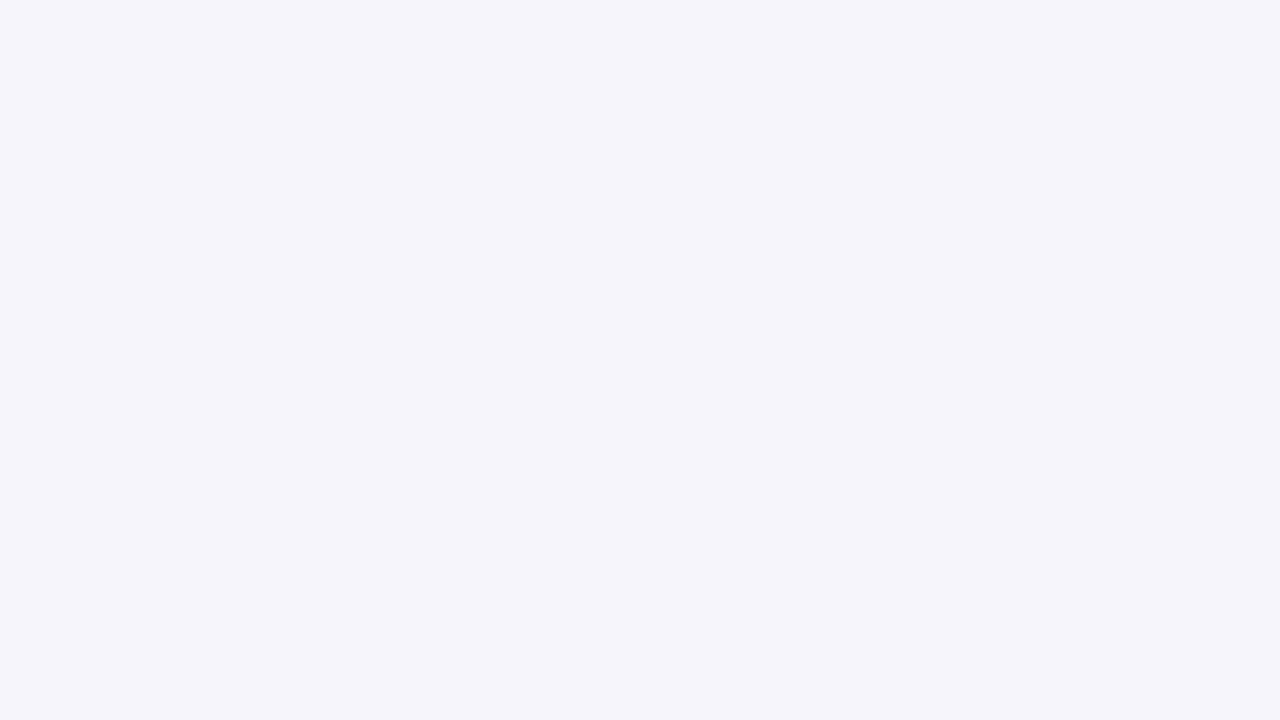

Navigated back to previous page
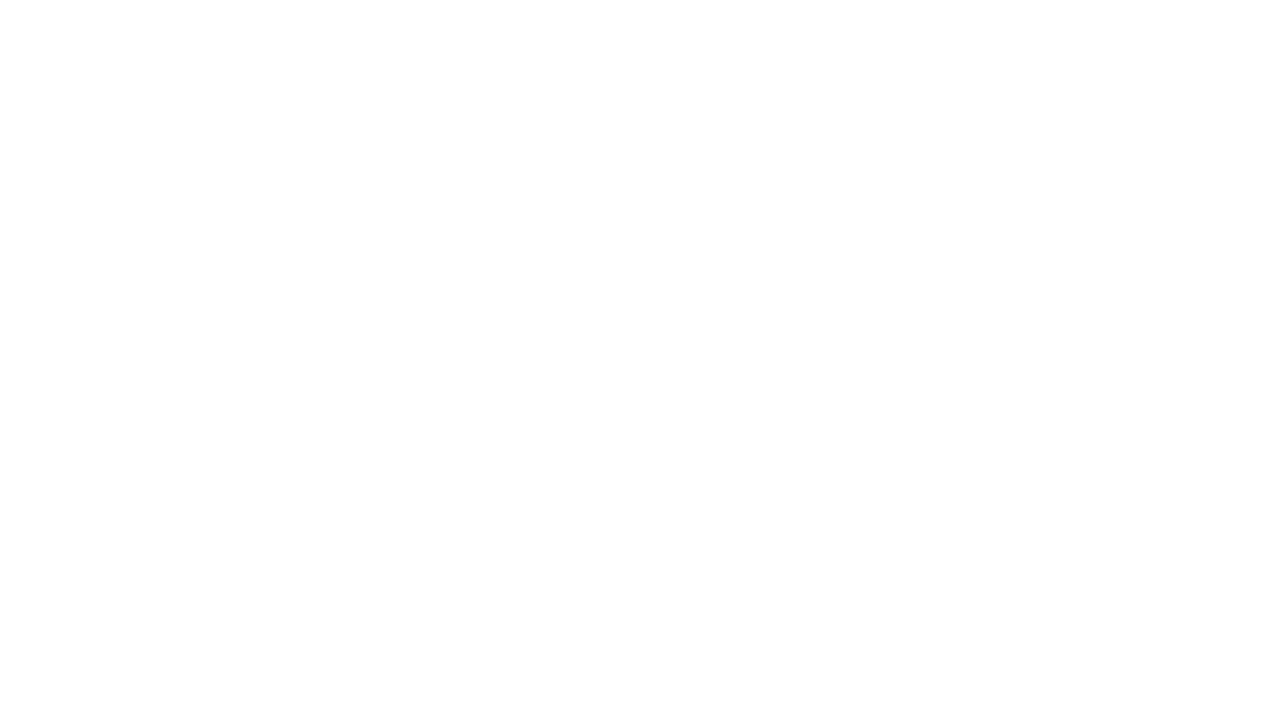

Navigated forward to original page
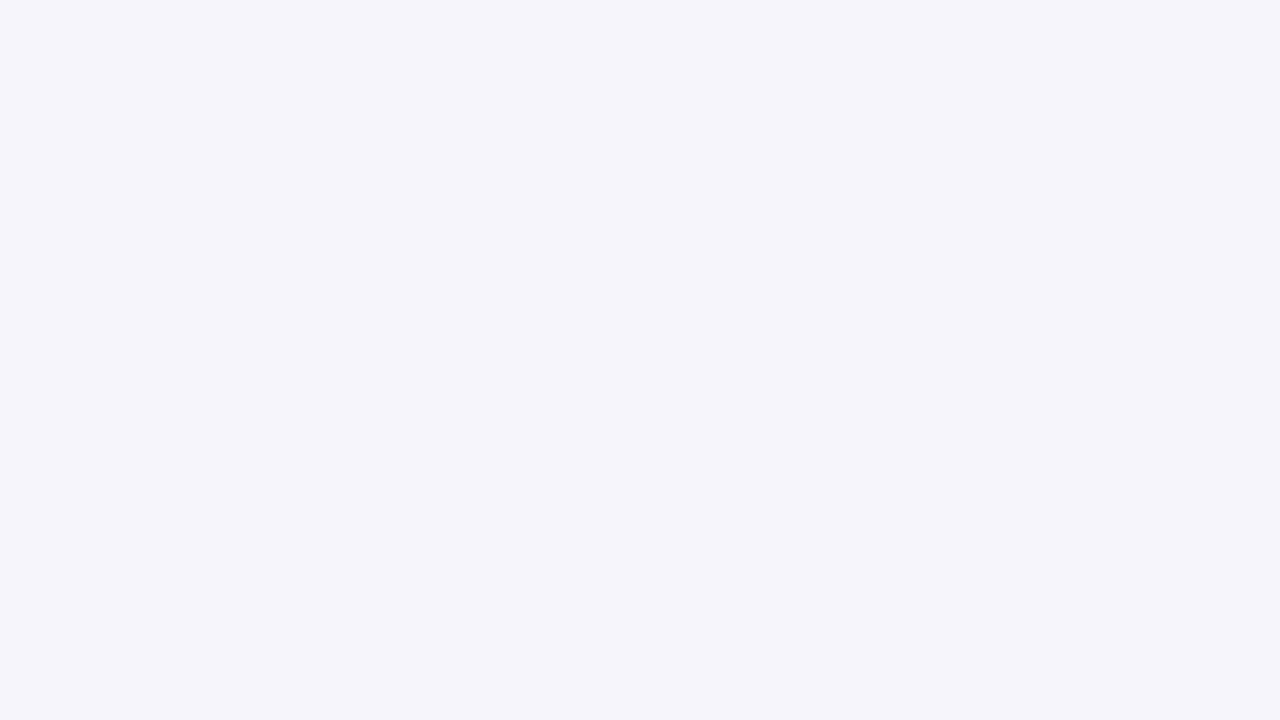

Final navigation completed (domcontentloaded state)
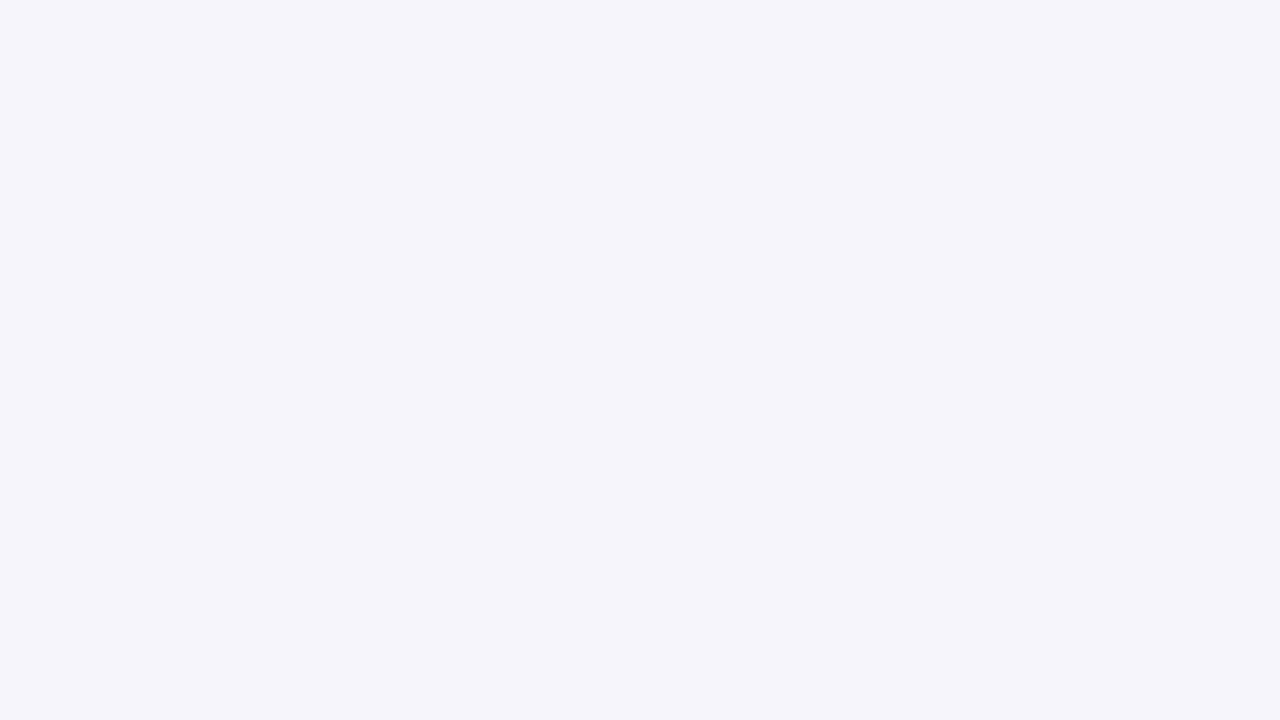

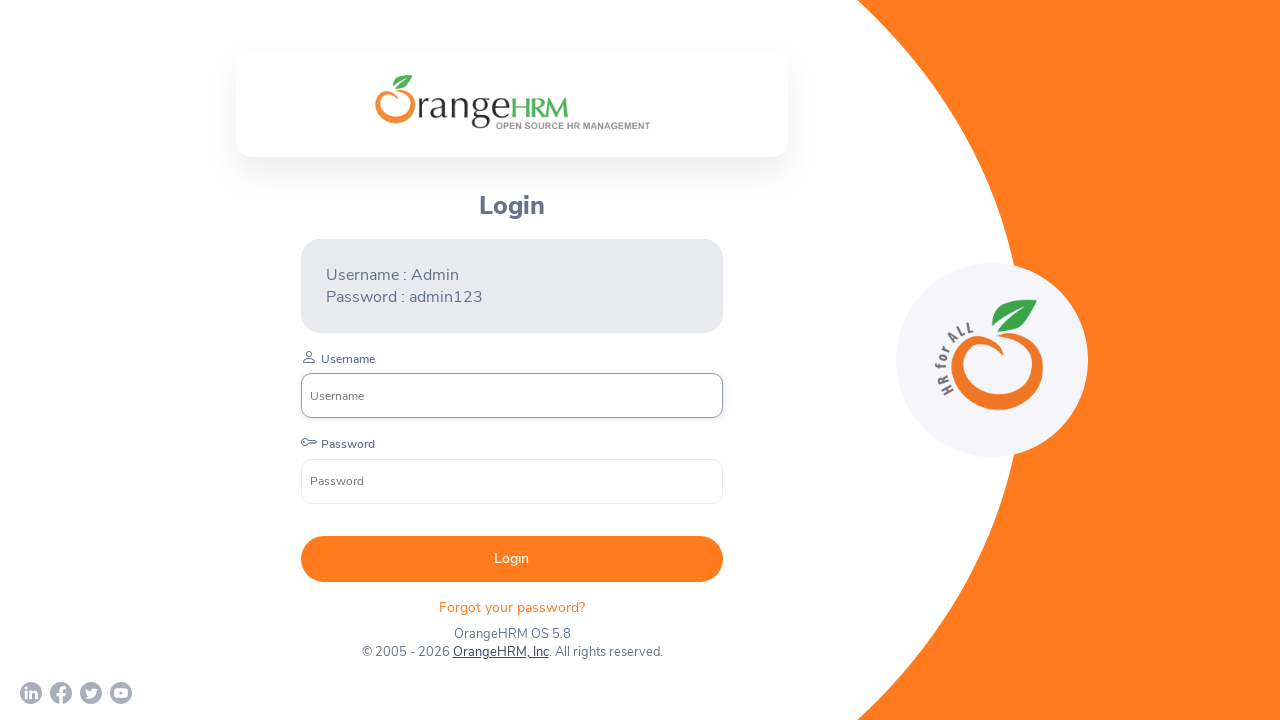